Tests dropdown select functionality by selecting options by value and by visible text from a dropdown menu

Starting URL: https://www.selenium.dev/selenium/web/web-form.html

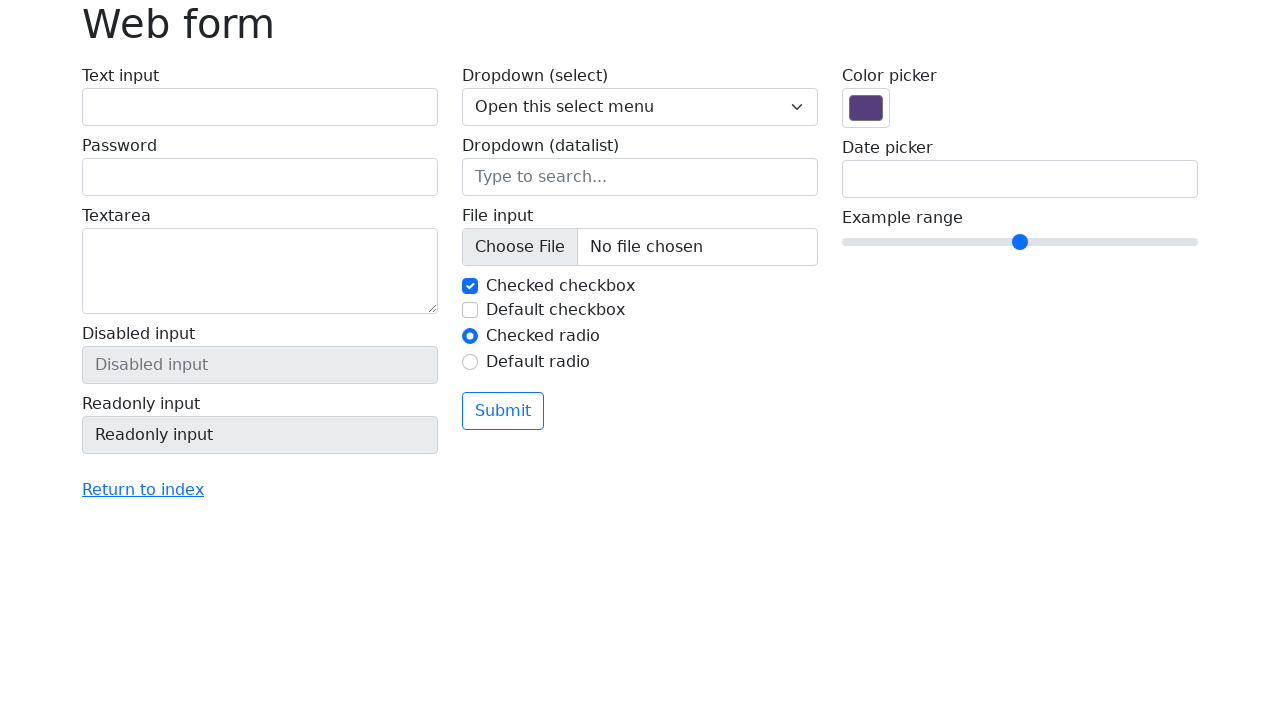

Navigated to web form page
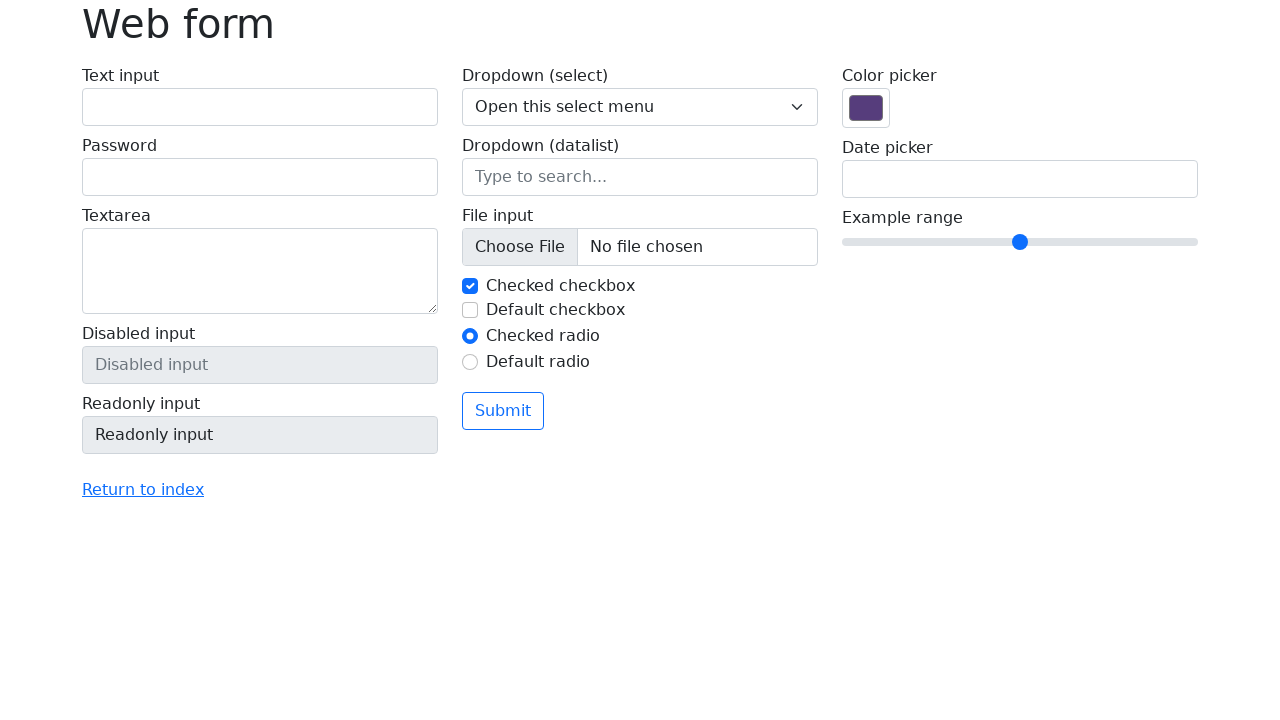

Selected dropdown option by value '1' on internal:label="Dropdown (select)"i
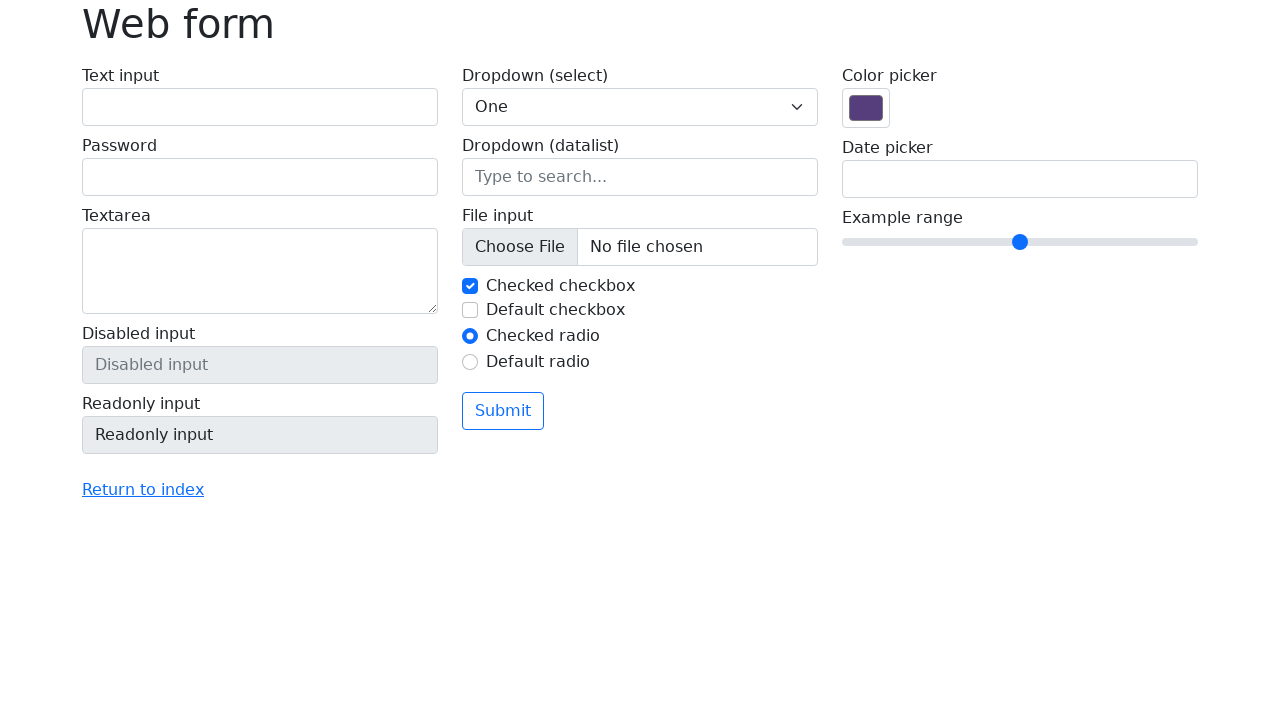

Selected dropdown option by visible text 'Two' on internal:label="Dropdown (select)"i
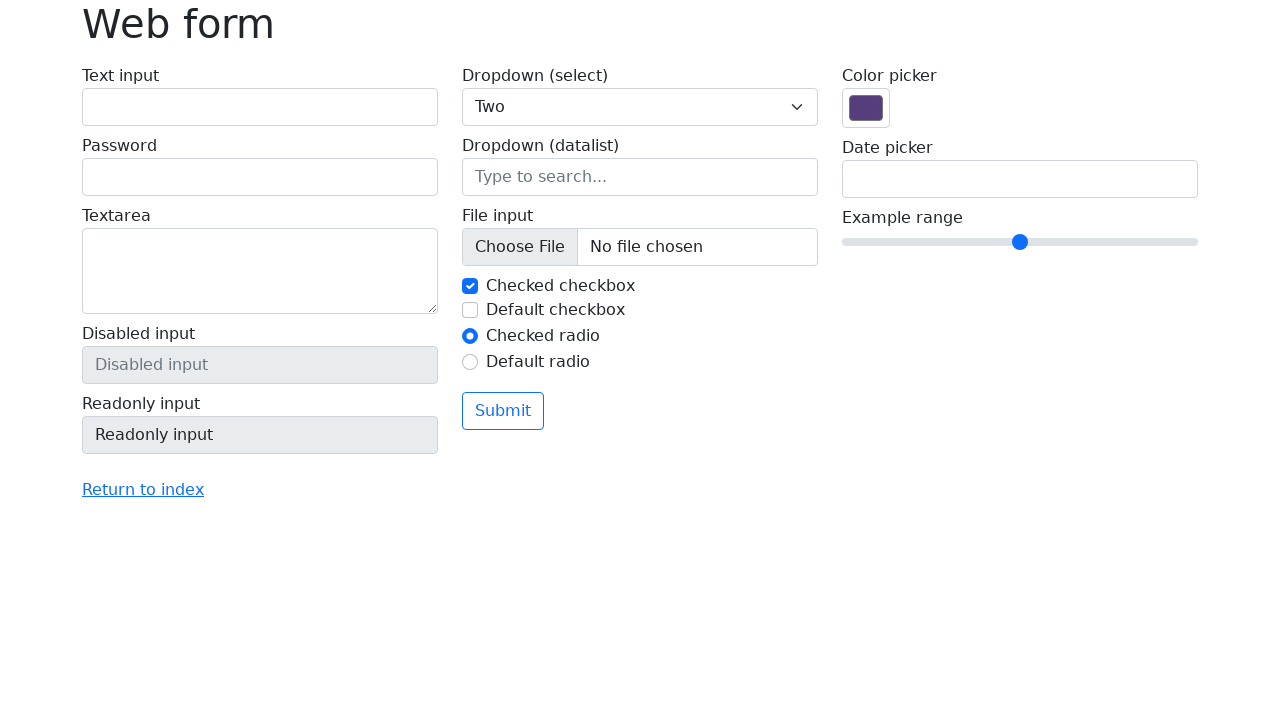

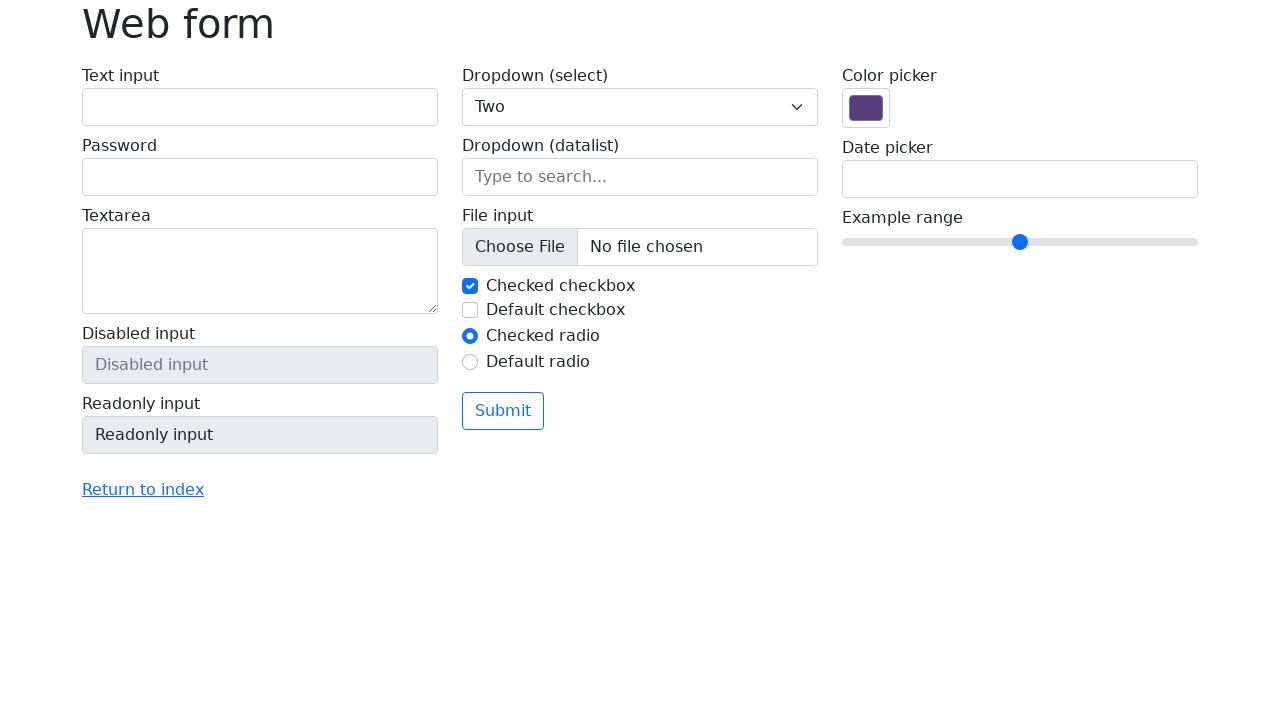